Tests that the counter displays the current number of todo items

Starting URL: https://demo.playwright.dev/todomvc

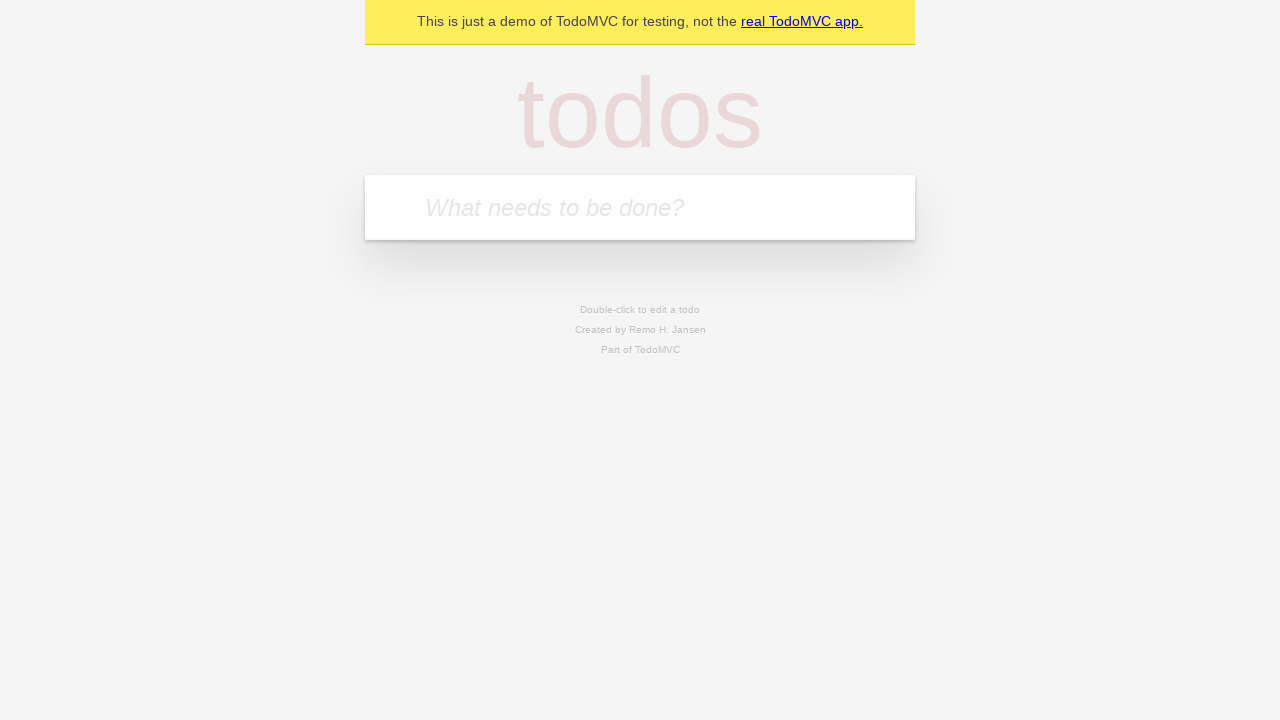

Located the 'What needs to be done?' input field
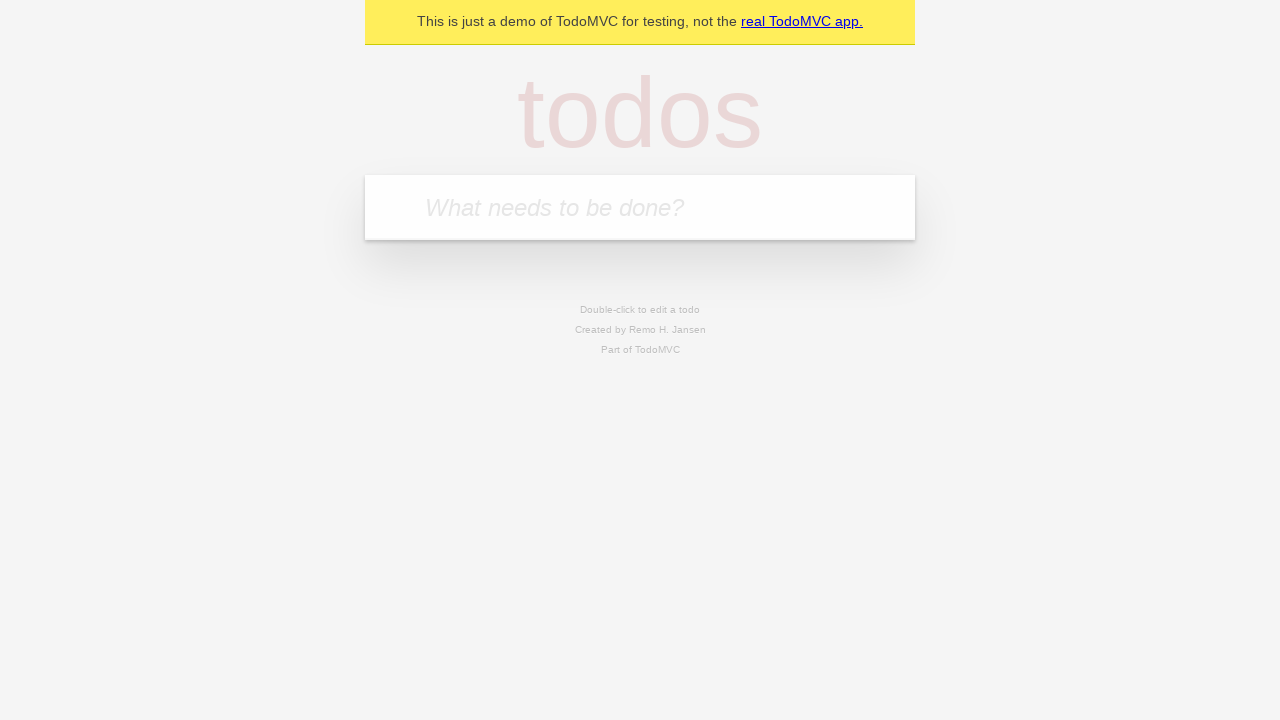

Filled input with 'buy some cheese' on internal:attr=[placeholder="What needs to be done?"i]
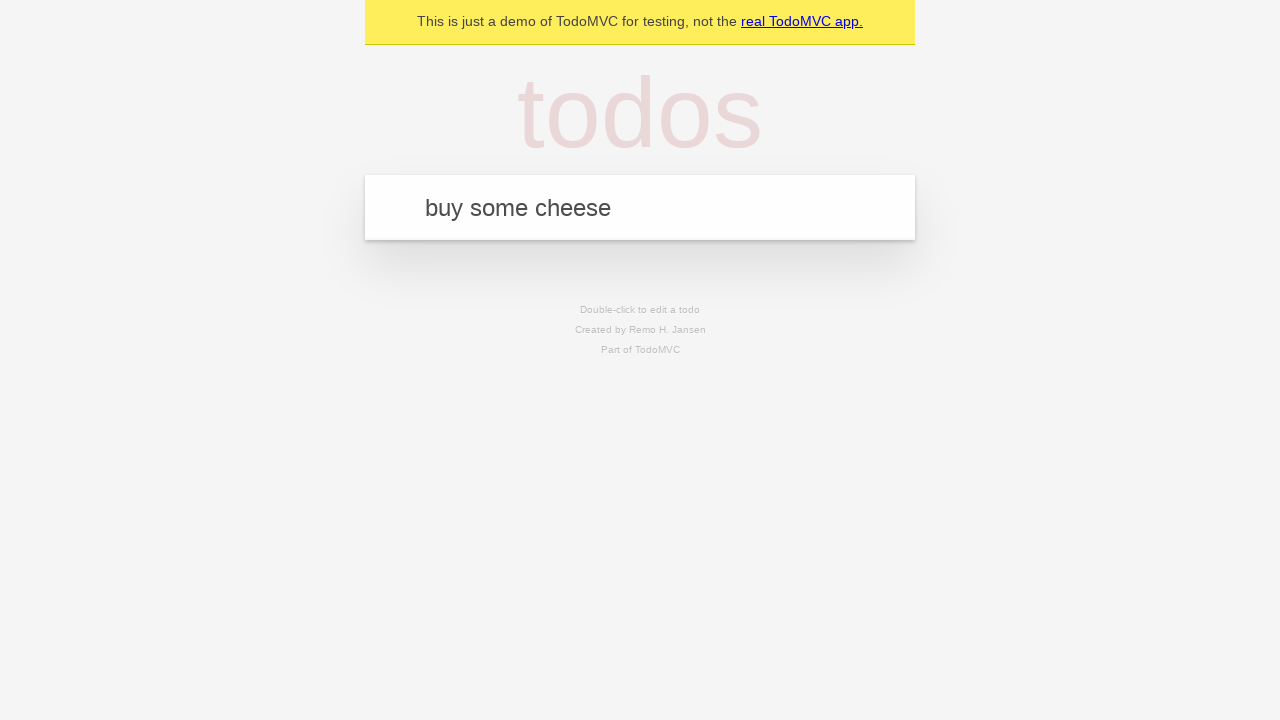

Pressed Enter to add first todo item on internal:attr=[placeholder="What needs to be done?"i]
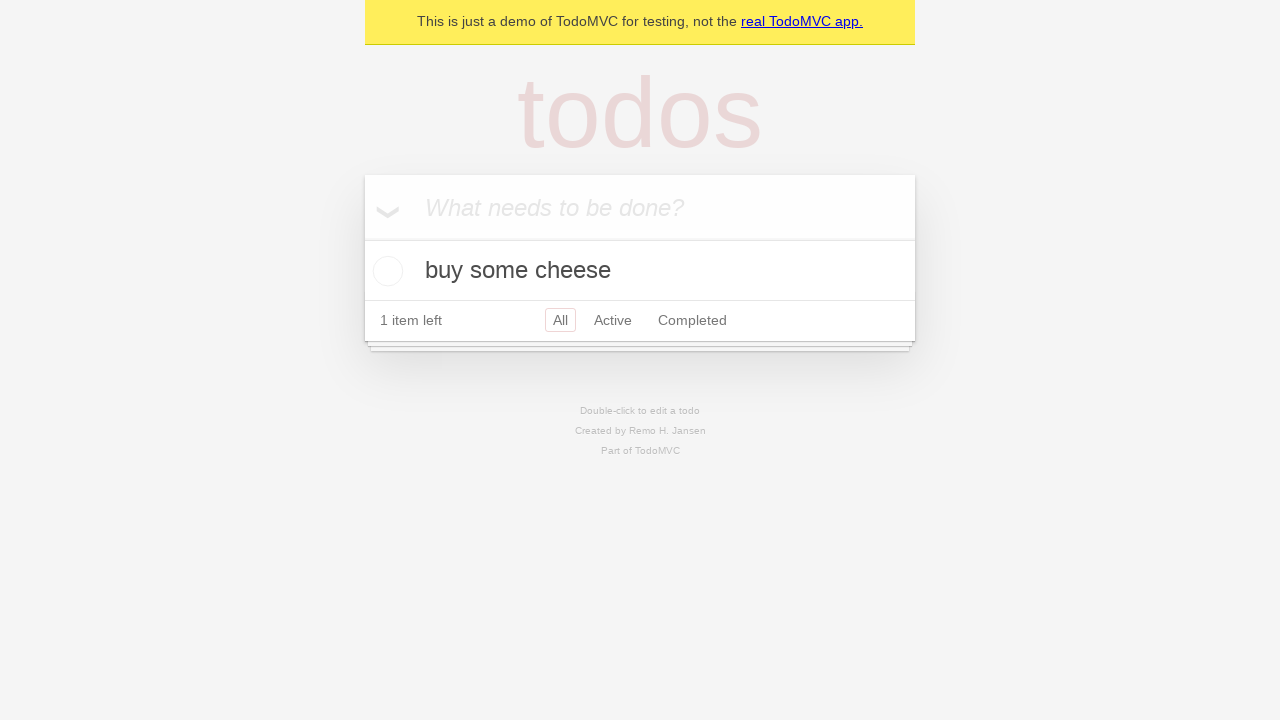

Waited for todo counter to appear
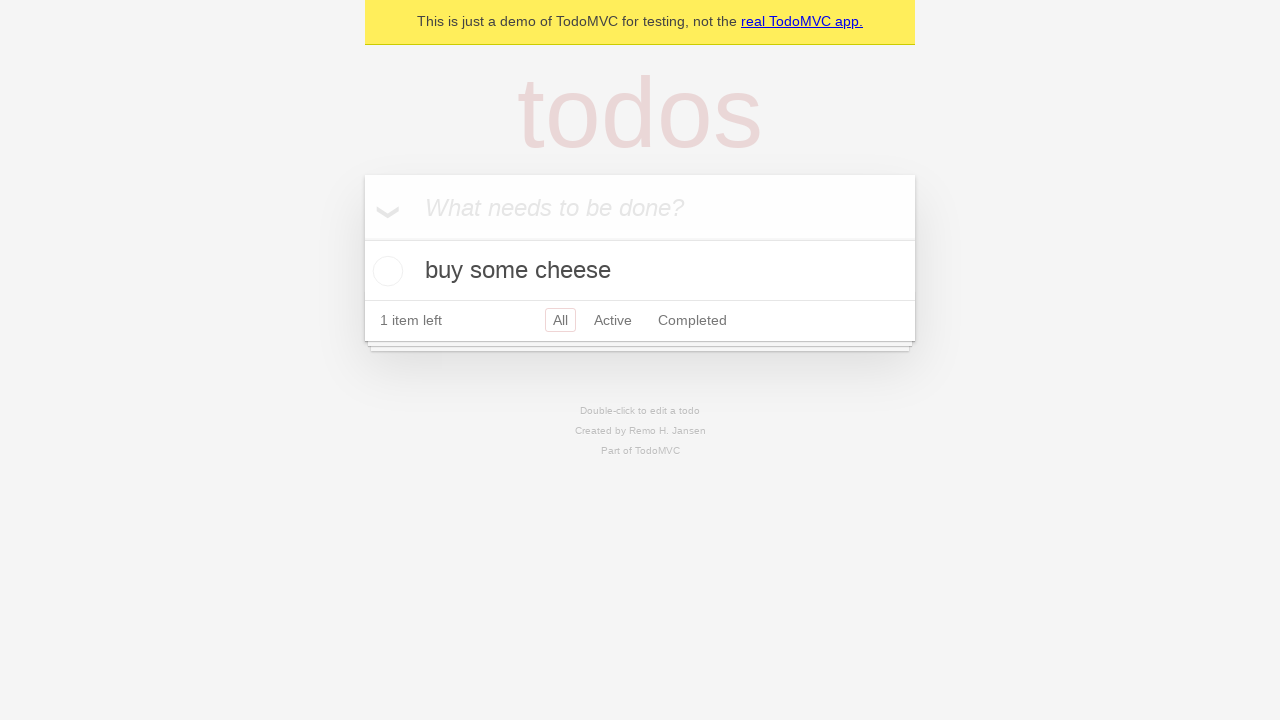

Filled input with 'feed the cat' on internal:attr=[placeholder="What needs to be done?"i]
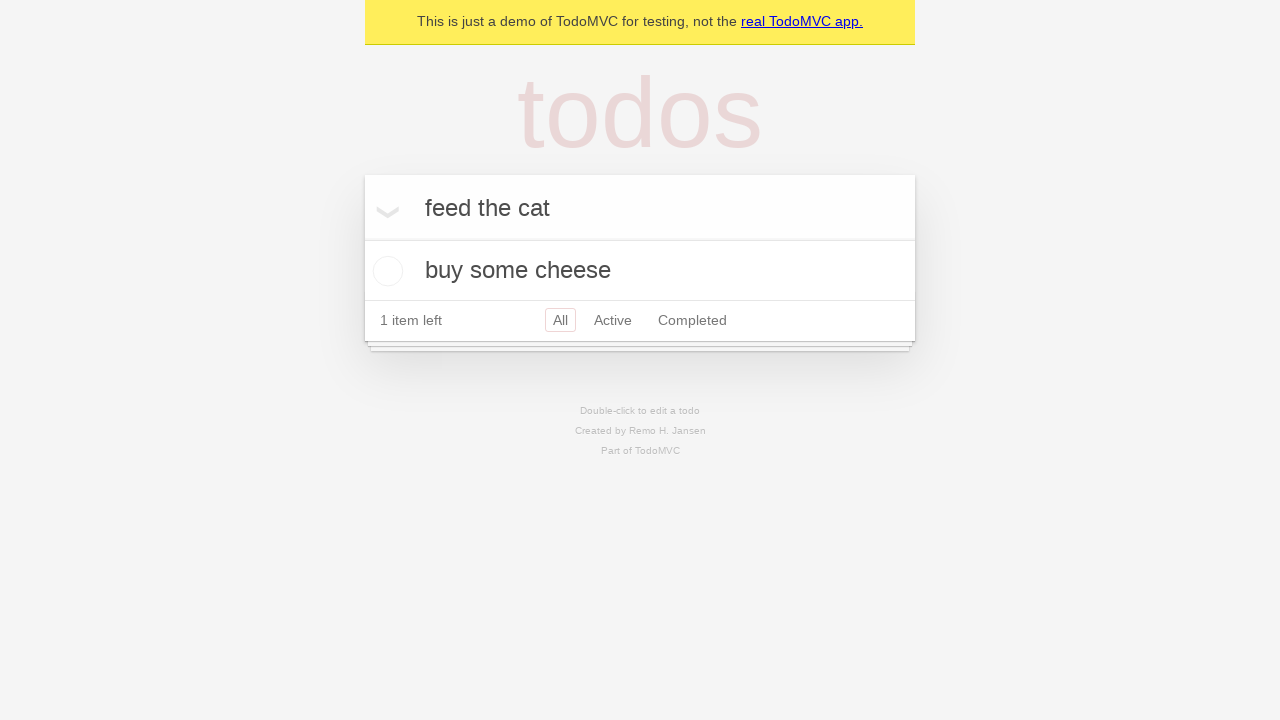

Pressed Enter to add second todo item on internal:attr=[placeholder="What needs to be done?"i]
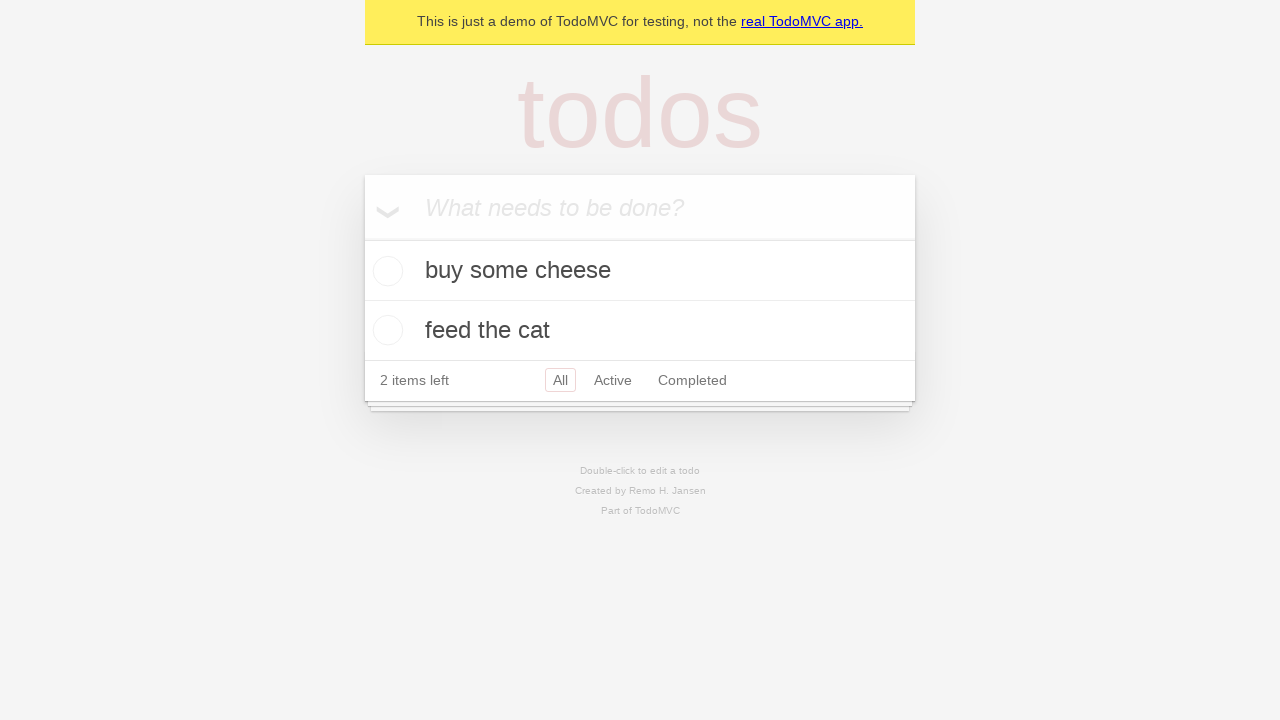

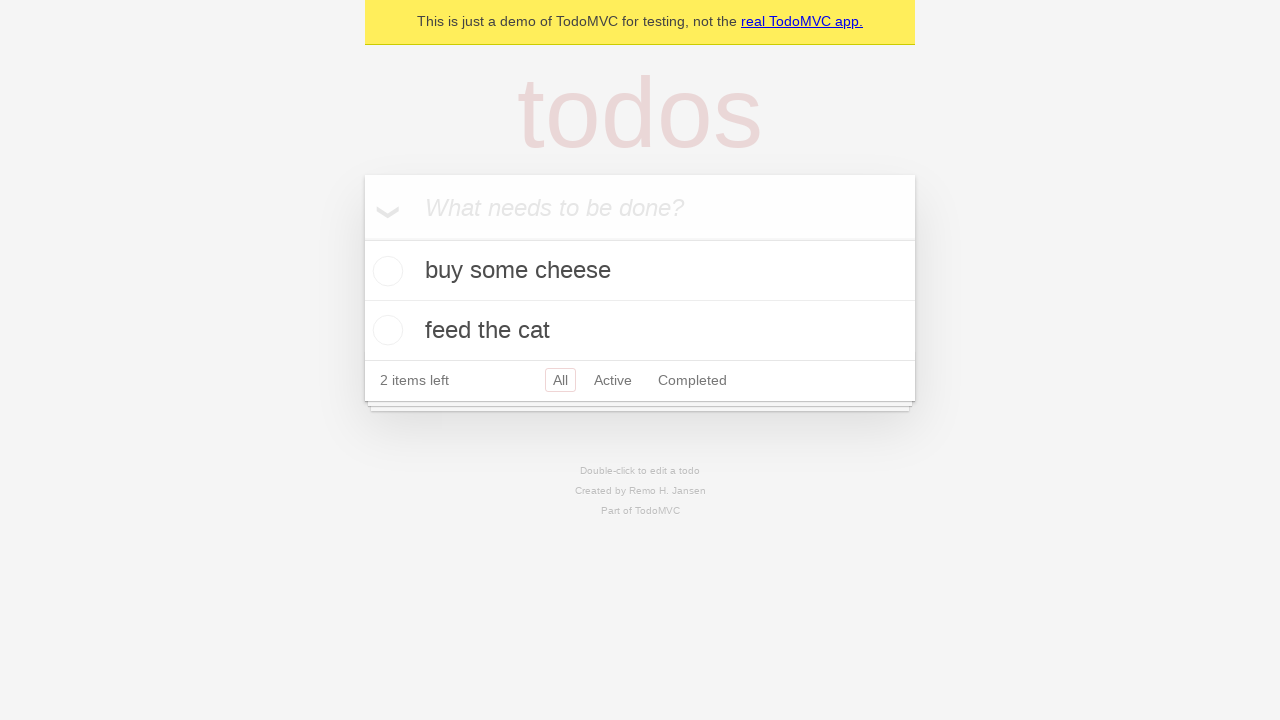